Tests sorting the Due column in ascending order by clicking the column header and verifying the values are sorted correctly using CSS pseudo-class selectors.

Starting URL: http://the-internet.herokuapp.com/tables

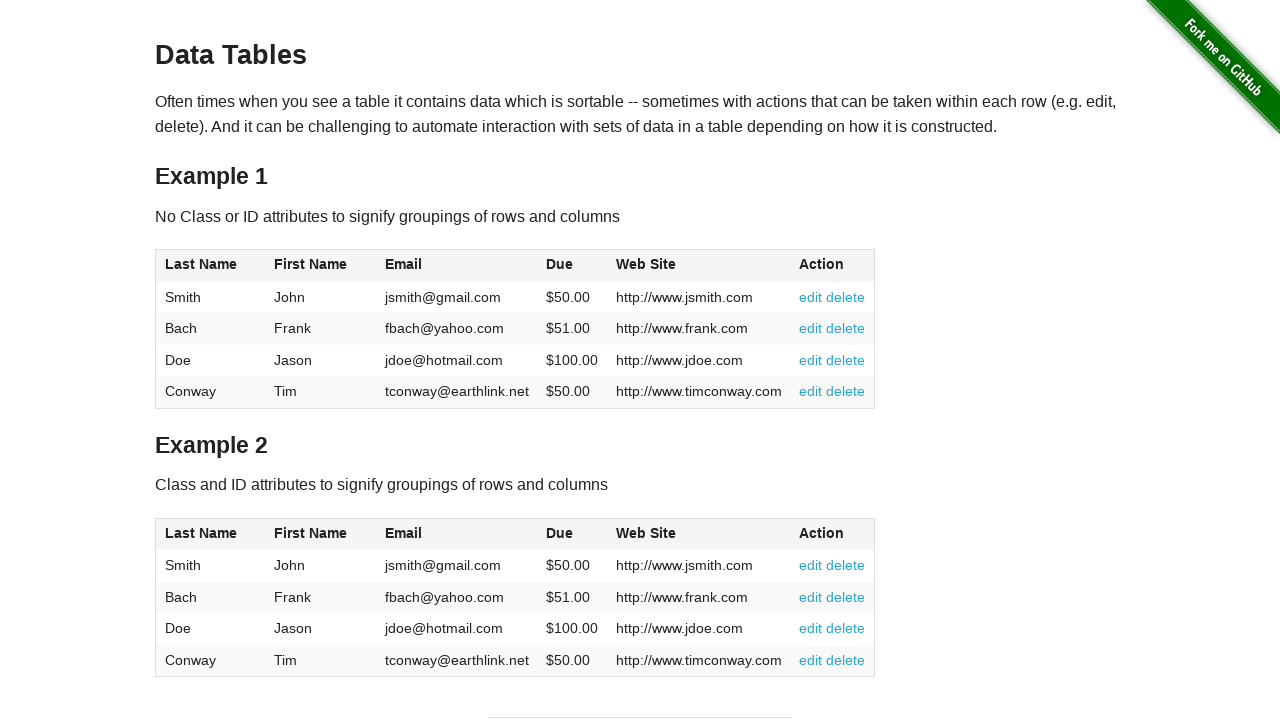

Clicked the Due column header (4th column) to sort ascending at (572, 266) on #table1 thead tr th:nth-child(4)
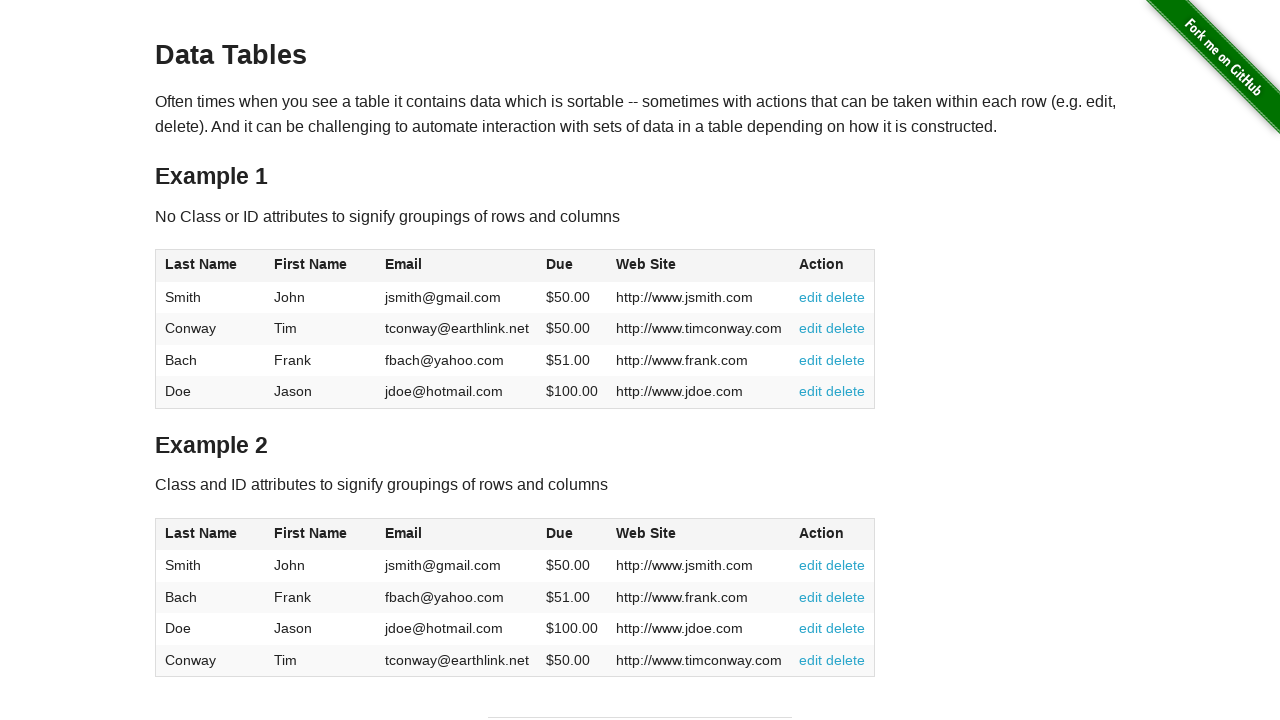

Waited for the table to be sorted and Due column cells to be available
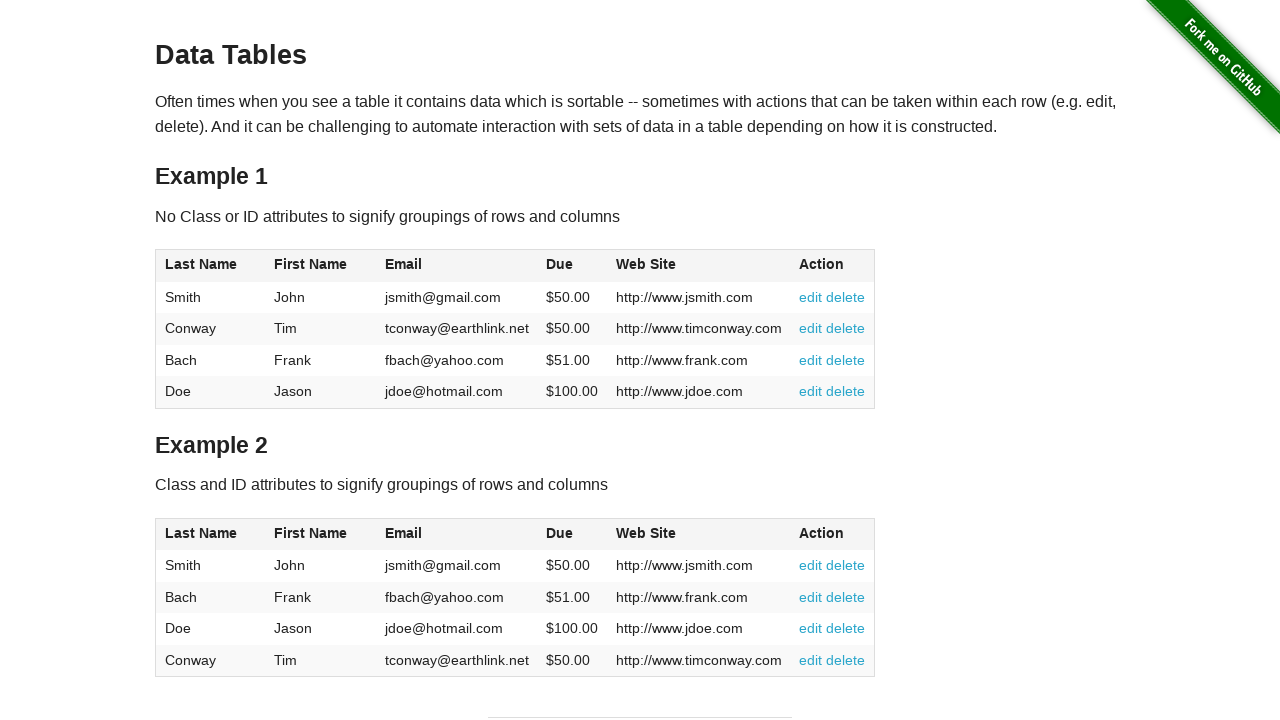

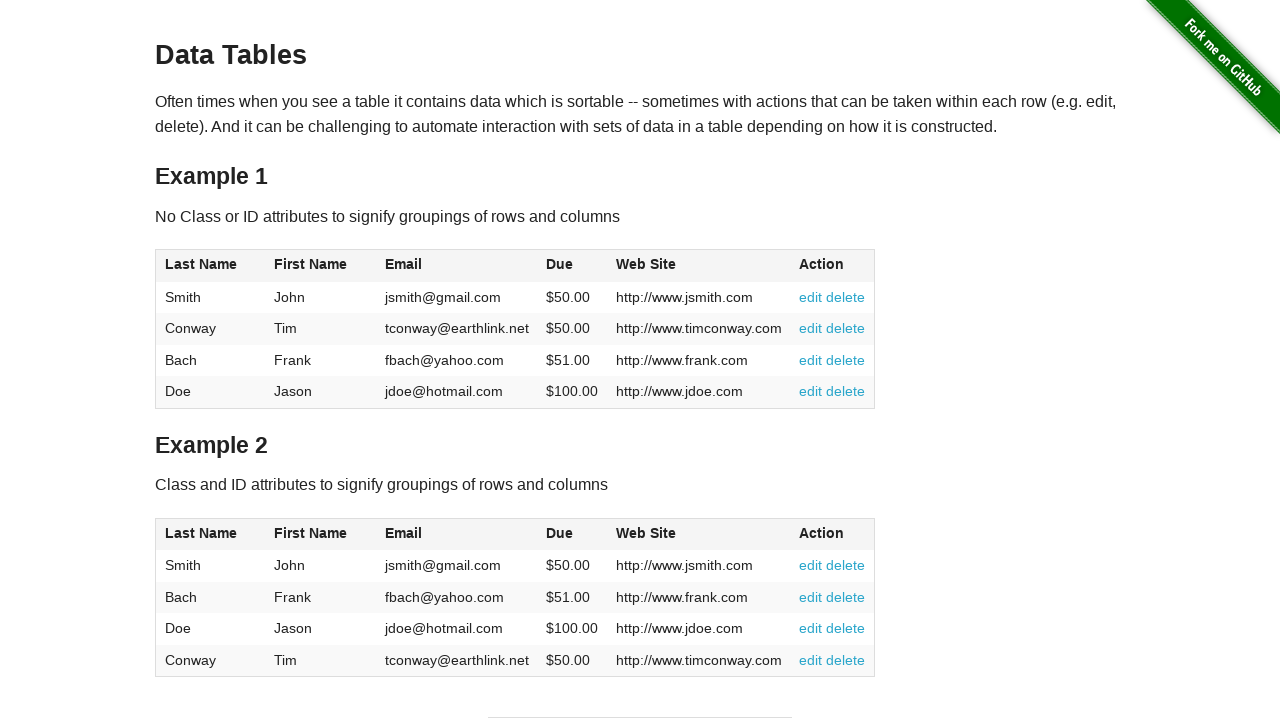